Navigates to a test blog page containing a web table and verifies that table cell content can be accessed by locating the first cell in the first row.

Starting URL: http://only-testing-blog.blogspot.com/2013/09/test.html

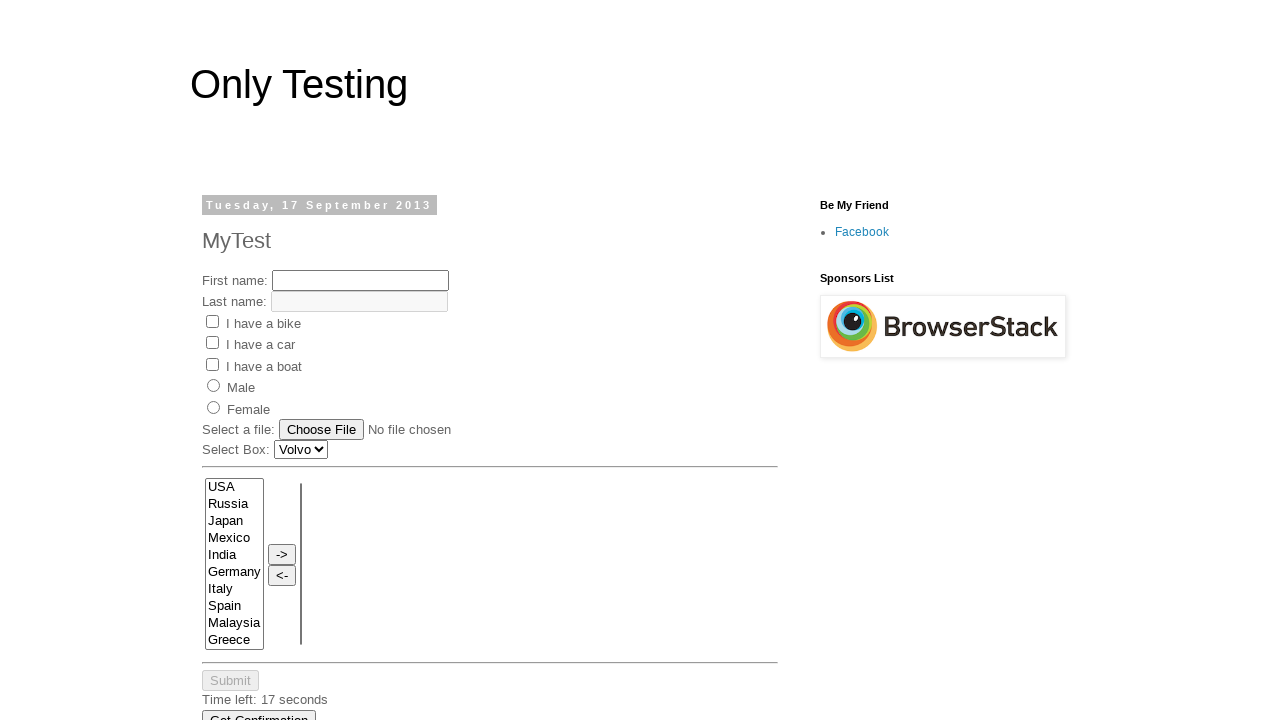

Located first cell in web table
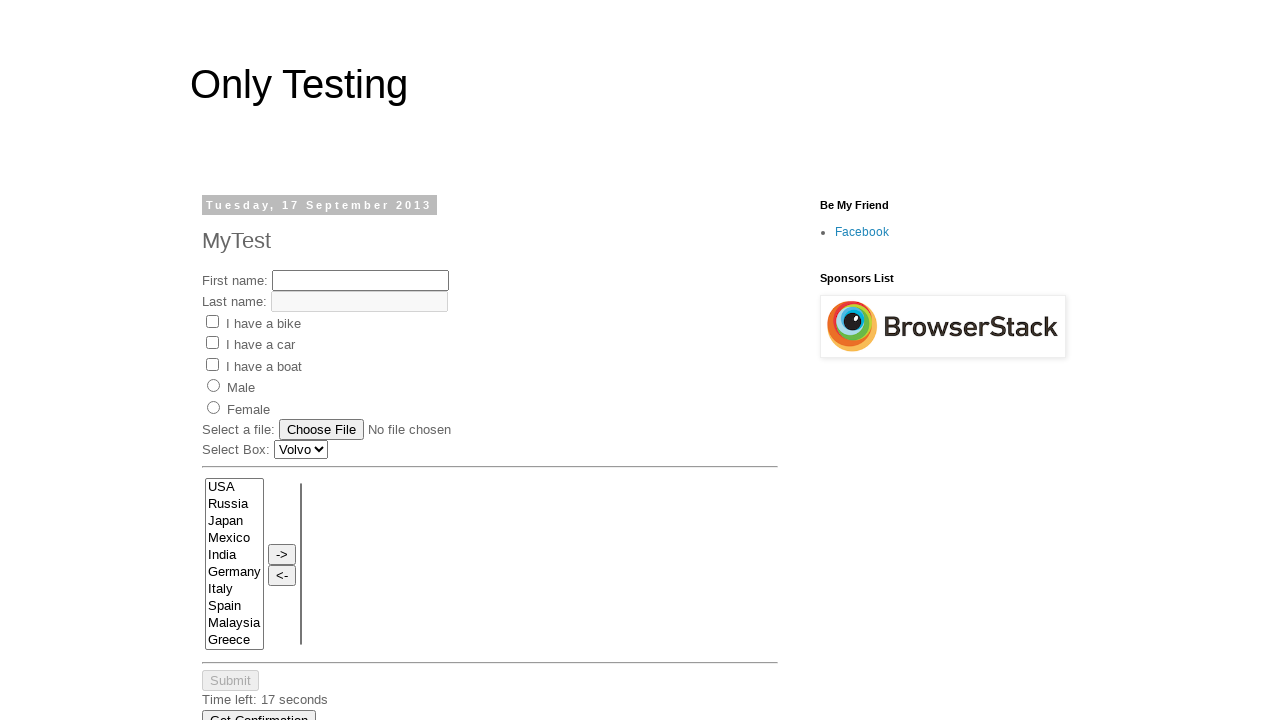

Waited for first table cell to be visible
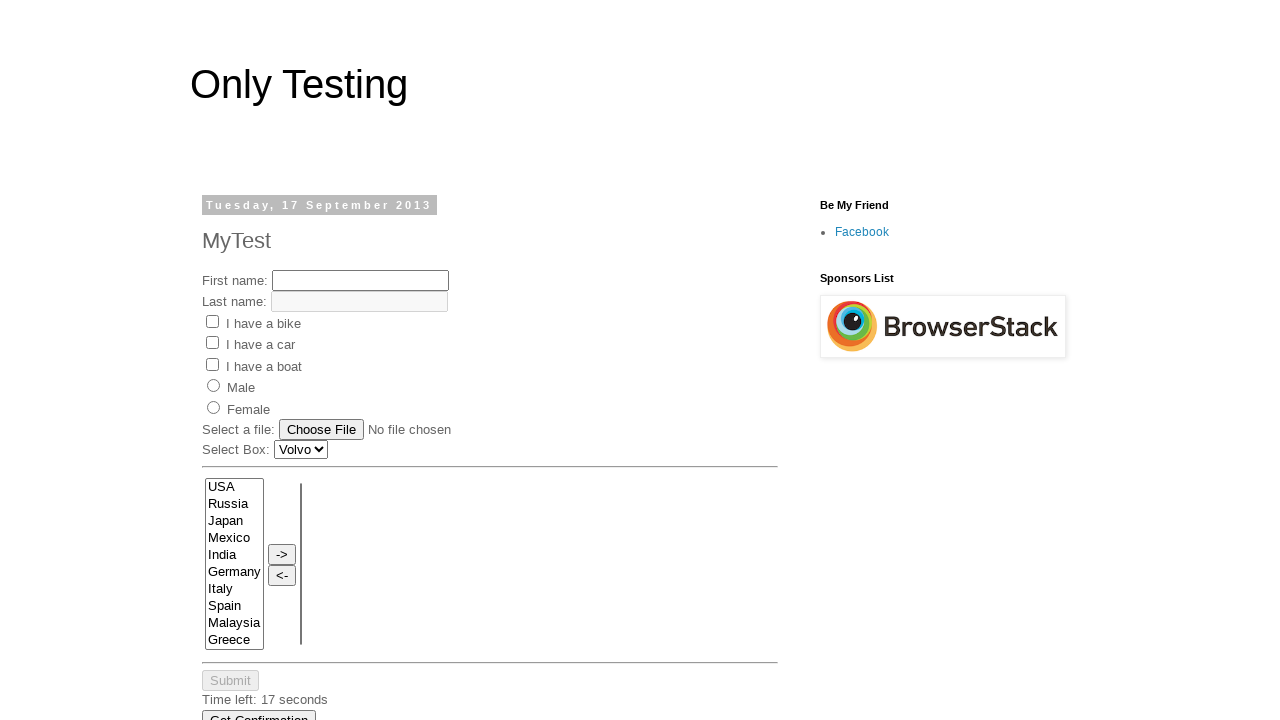

Retrieved text content from first table cell: '11'
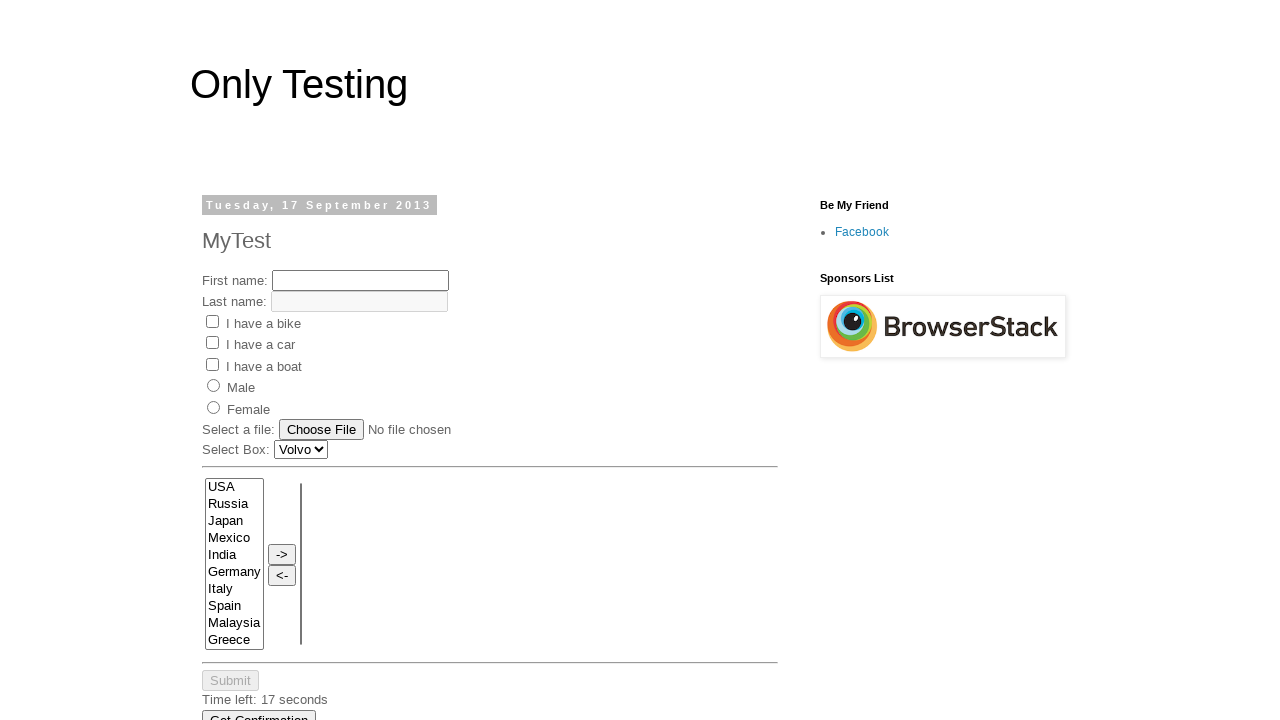

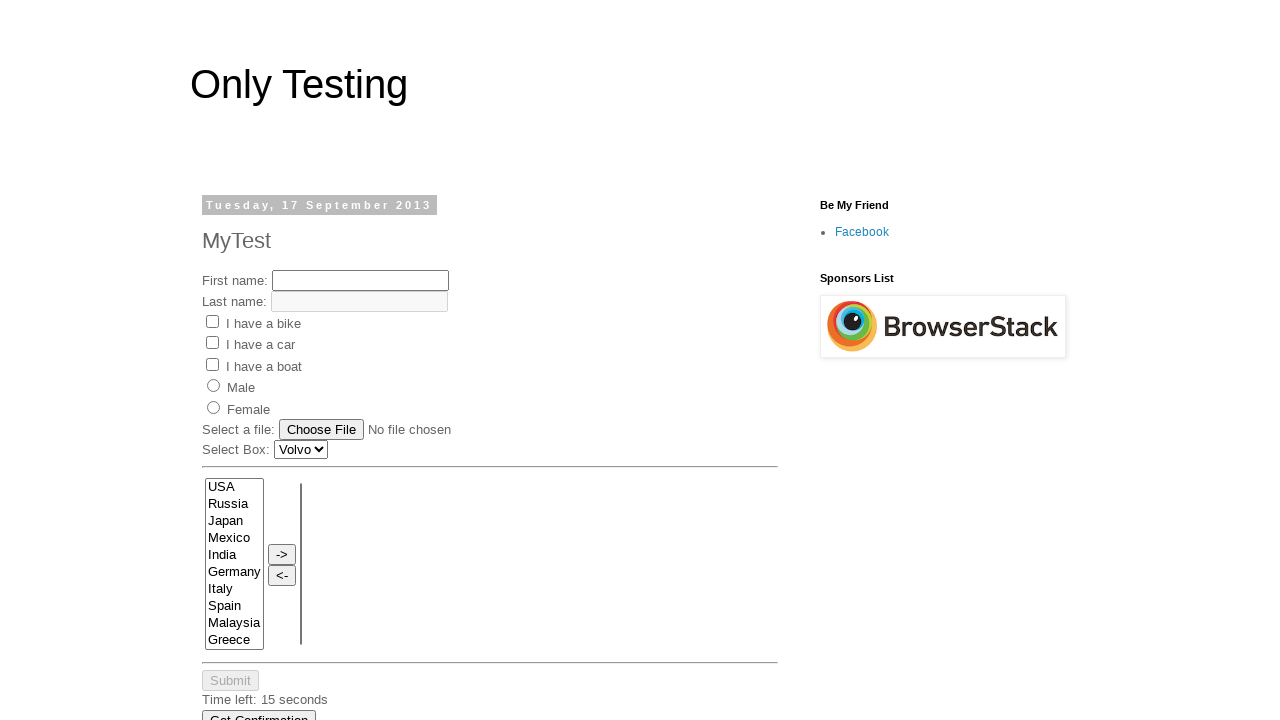